Tests pagination functionality by navigating to a pagination demo page, clicking on page 2, and verifying that the content changes by waiting for the previous elements to become stale.

Starting URL: https://pagination.js.org/

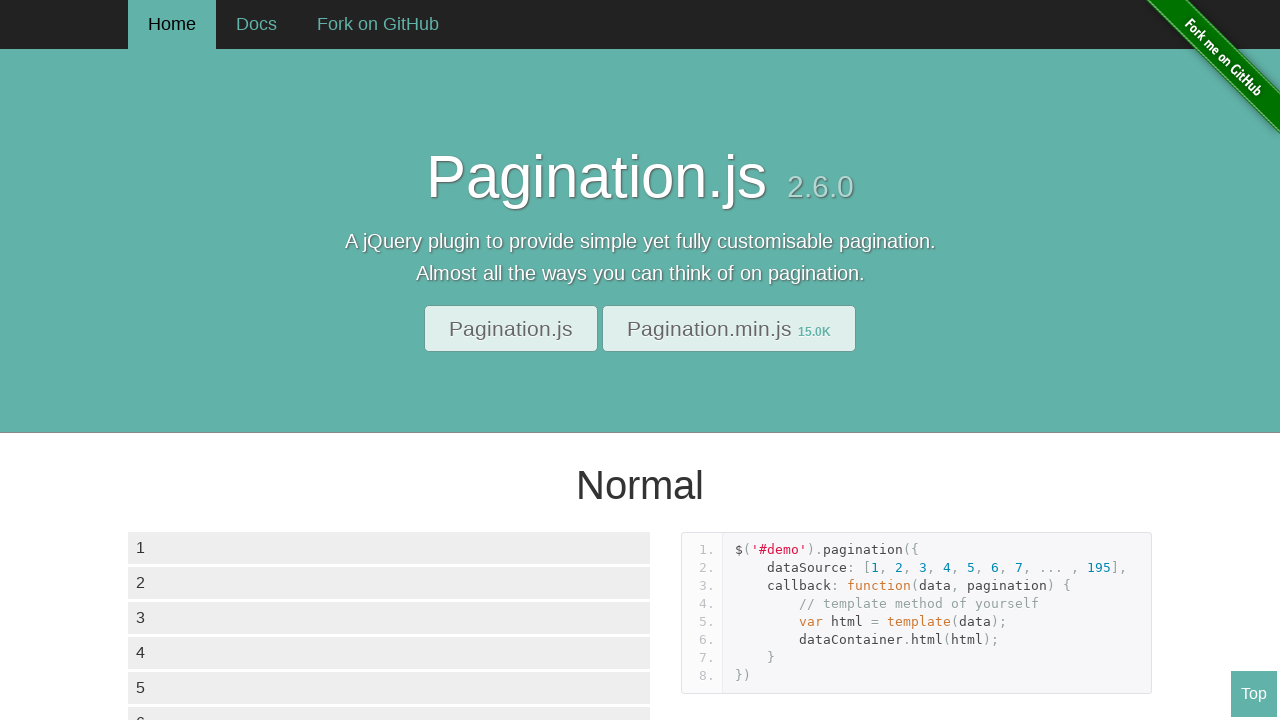

Waited for data container with list items to load on page 1
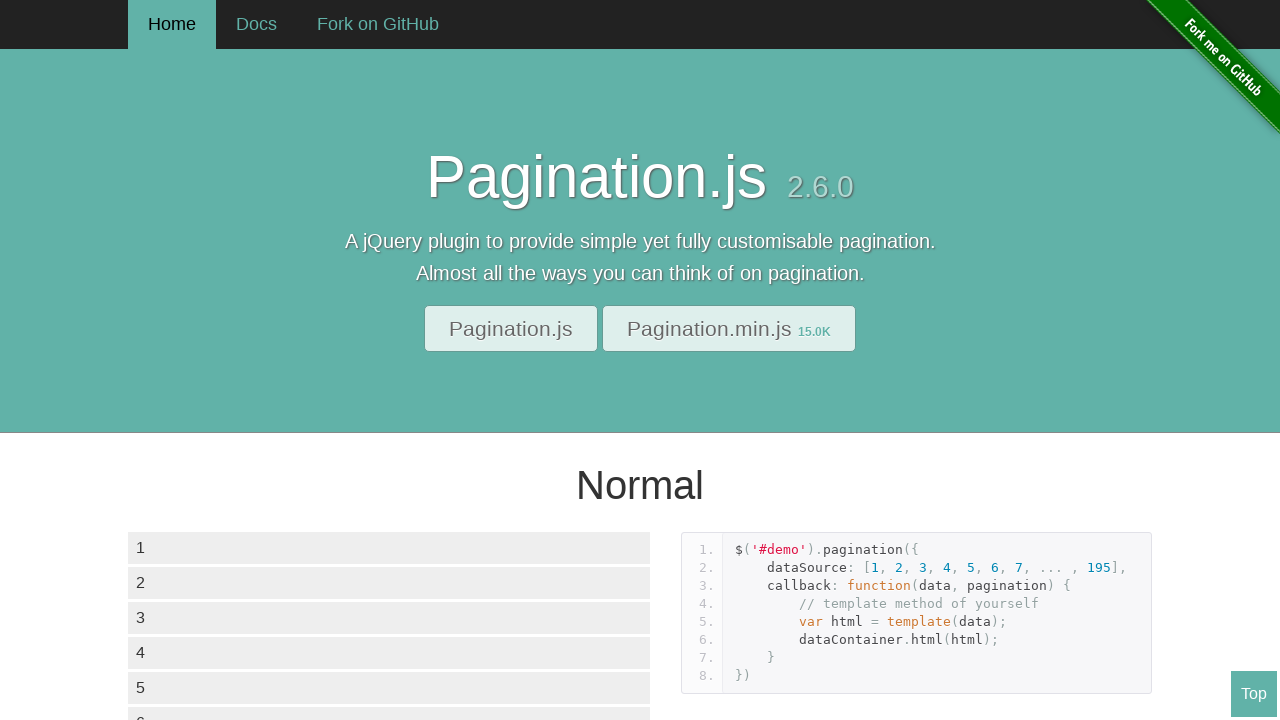

Retrieved text content of 6th item on page 1: '6'
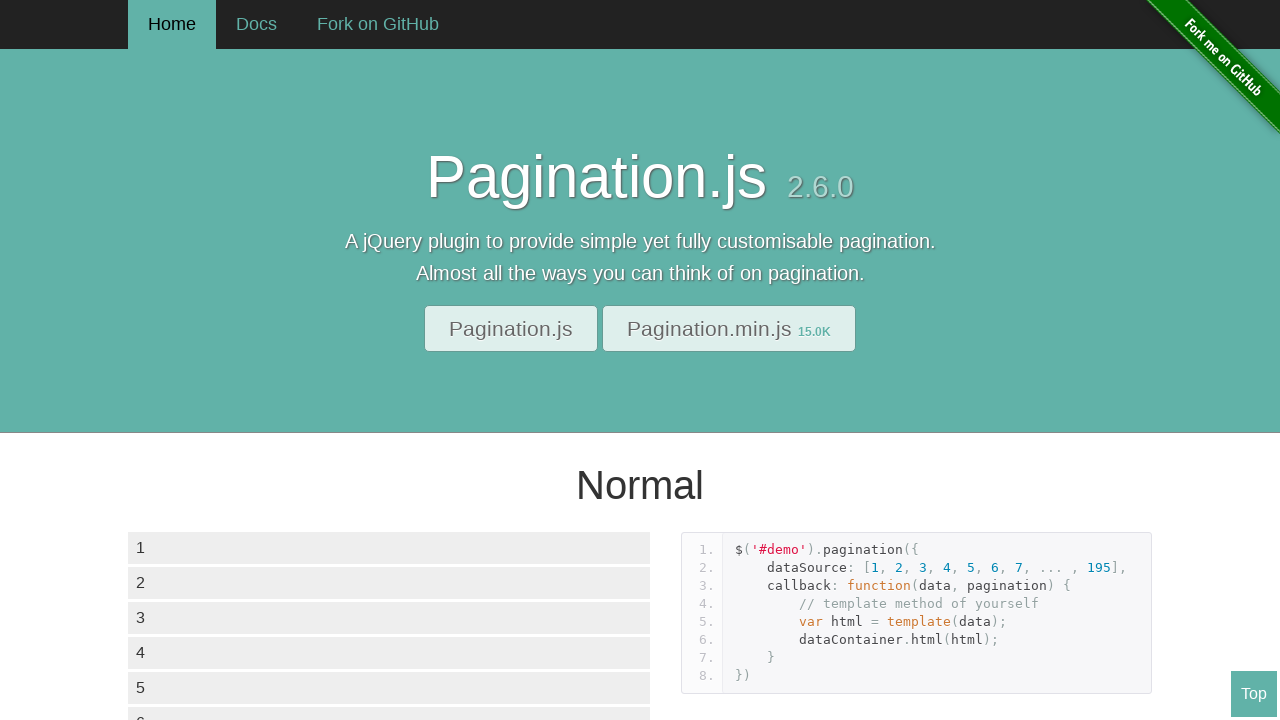

Located pagination button elements
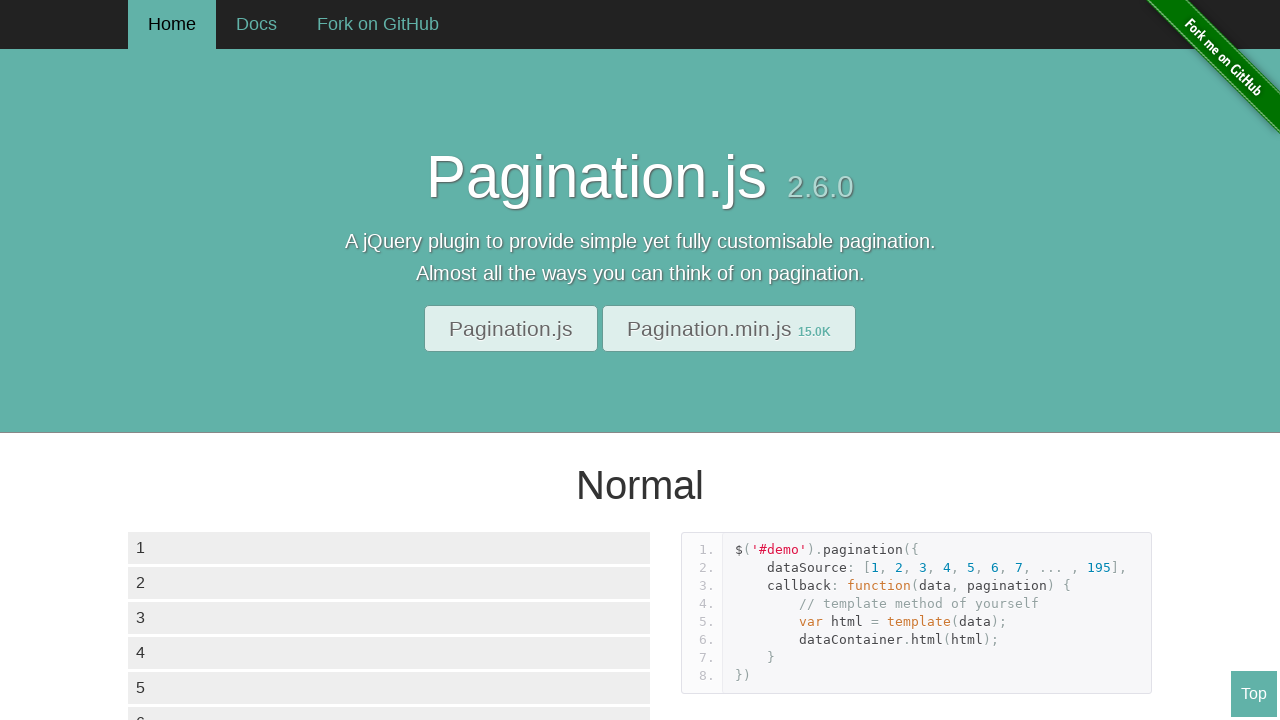

Clicked on page 2 pagination button at (204, 360) on div.paginationjs-pages ul li >> nth=2
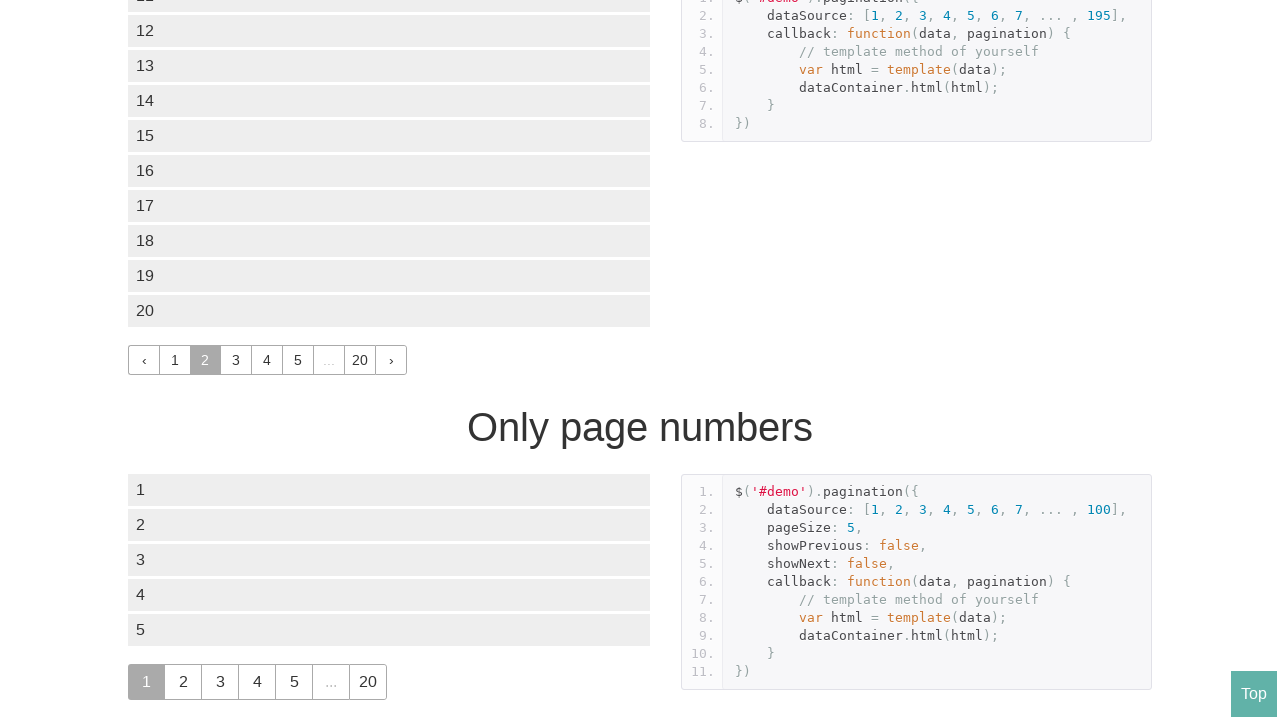

Waited for page 2 content to load with items starting from 11
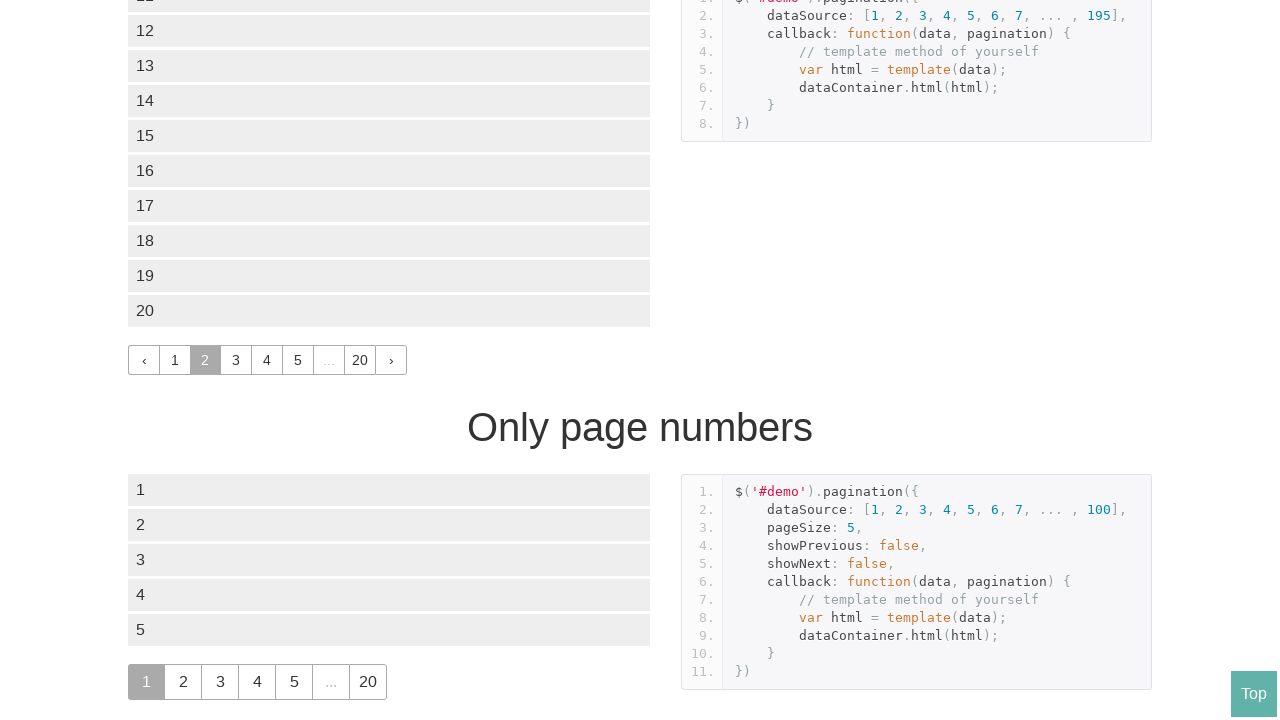

Verified page 2 list items are displayed and content has changed from page 1
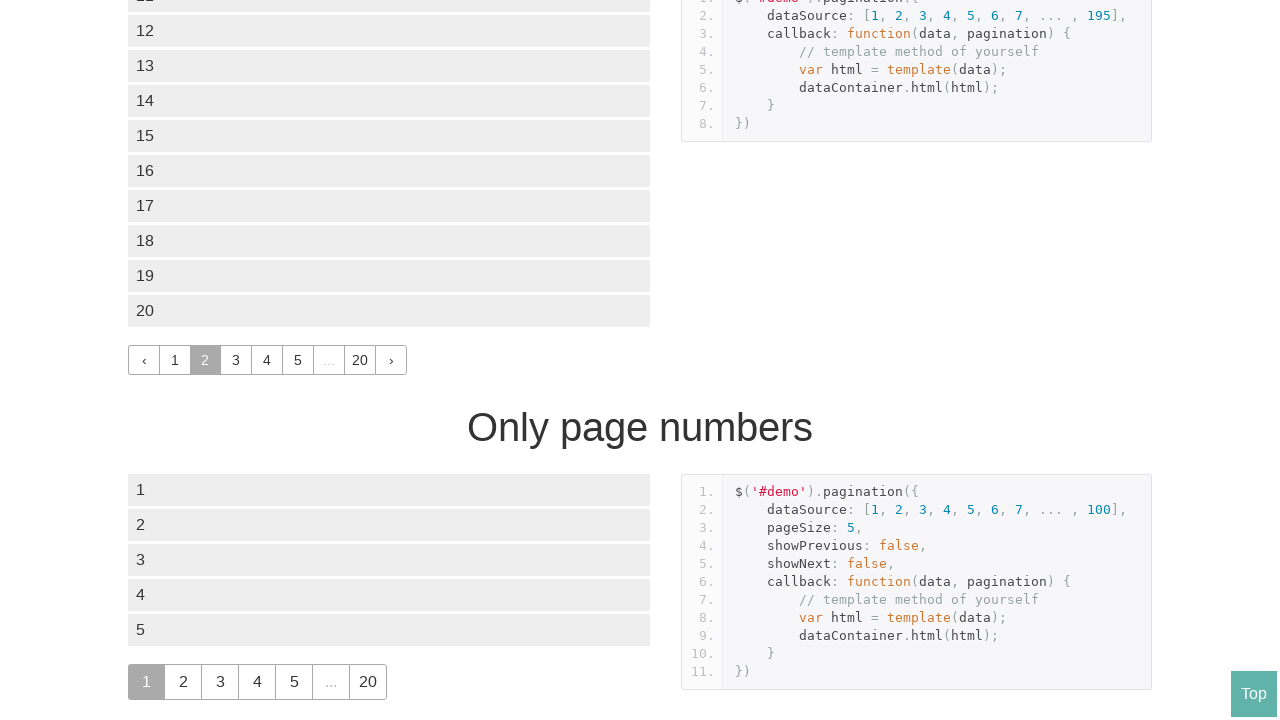

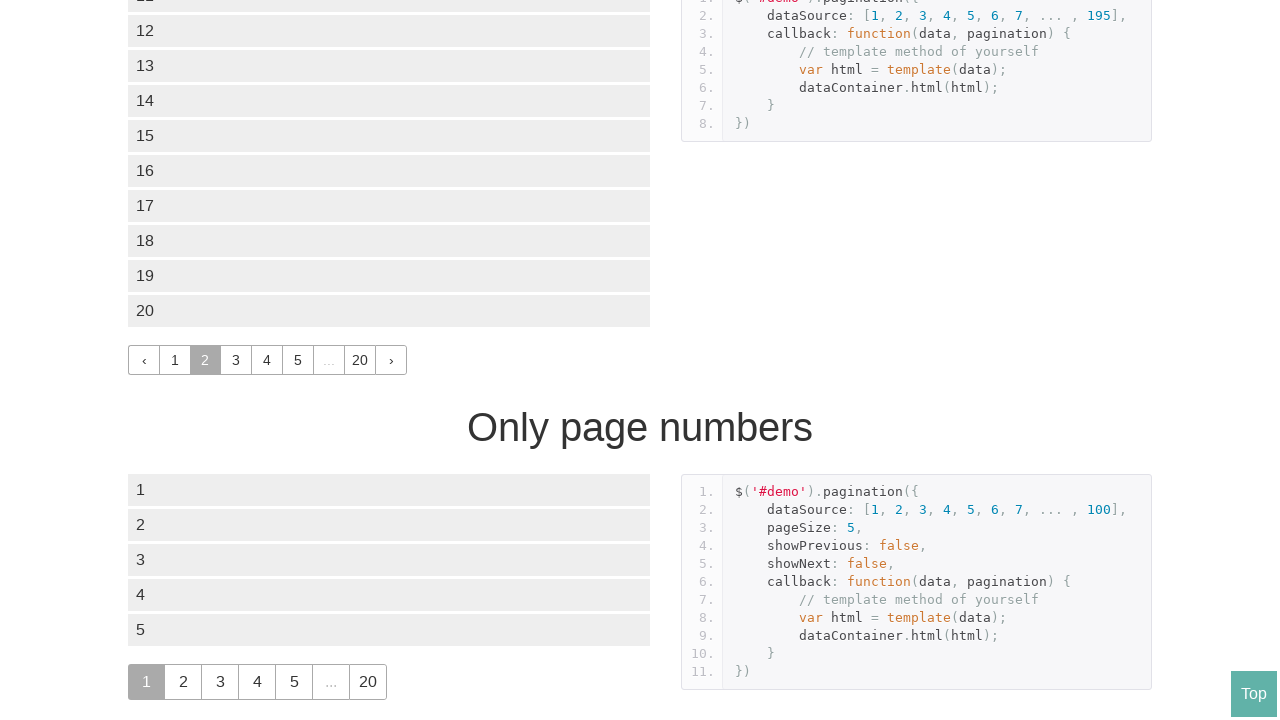